Tests opening multiple browser tabs and windows by navigating to different URLs in new tabs and windows

Starting URL: https://www.saucedemo.com/

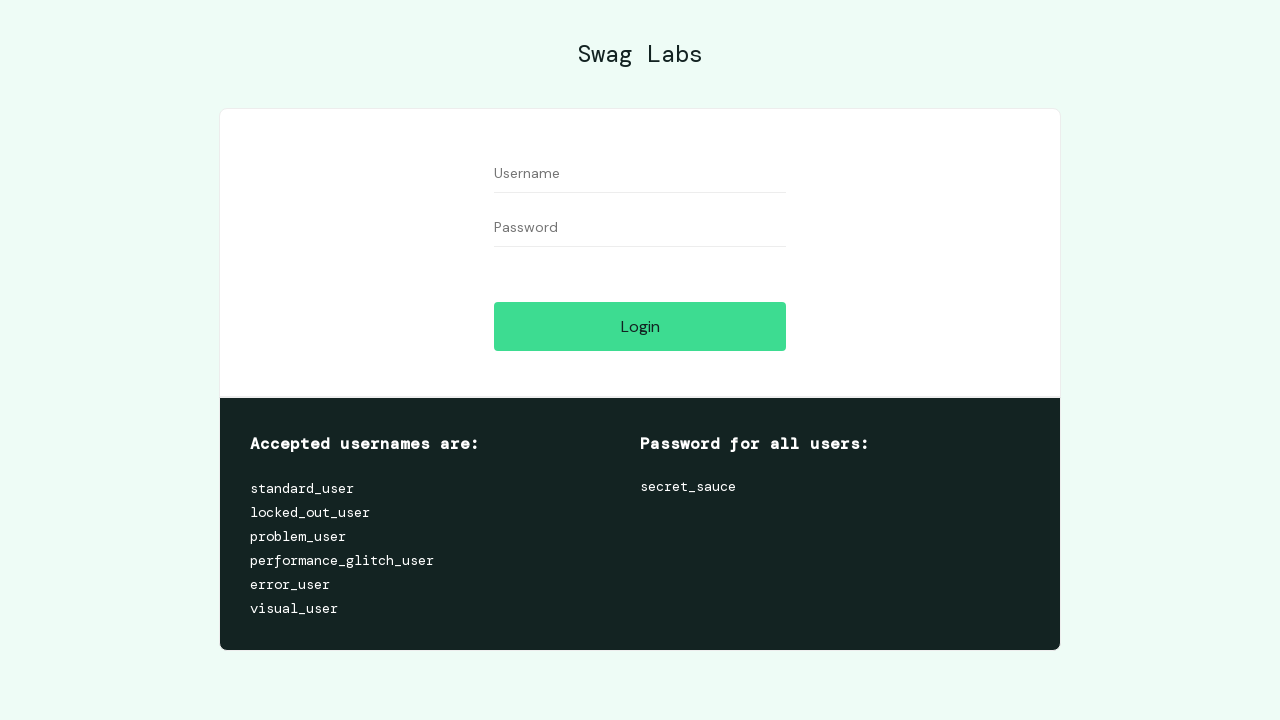

Opened a new tab
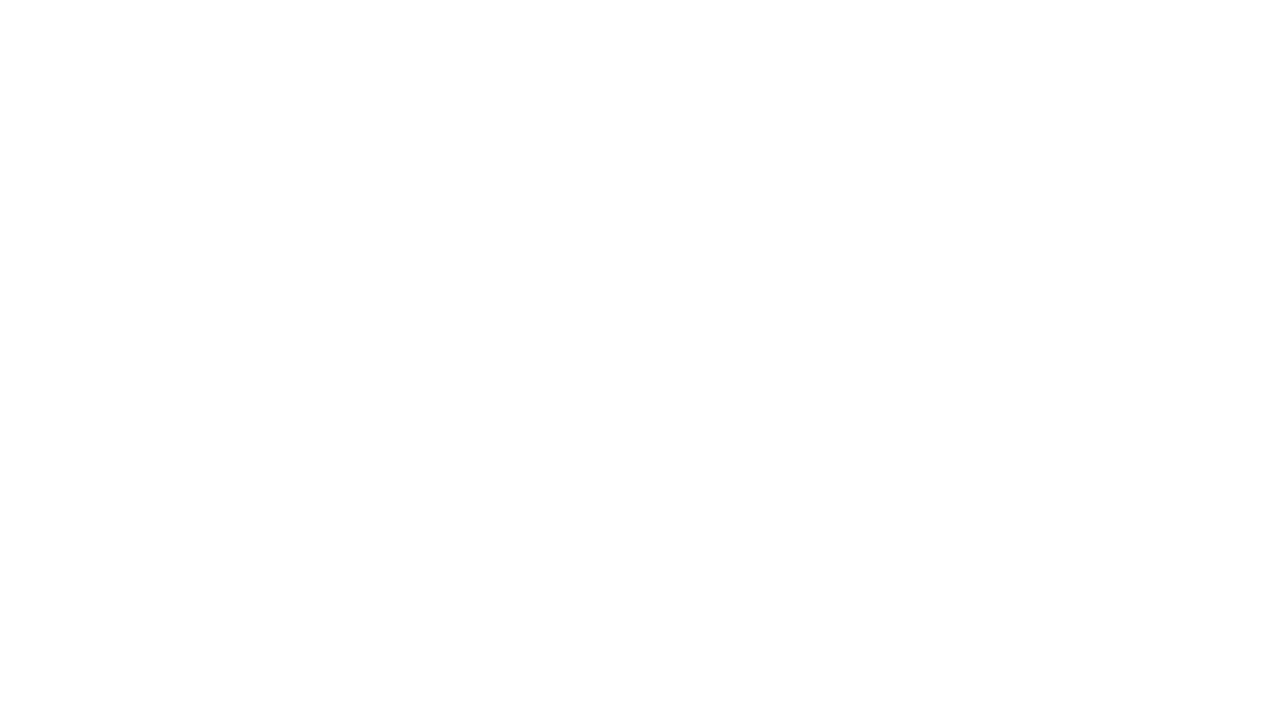

Navigated to OrangeHRM demo site in new tab
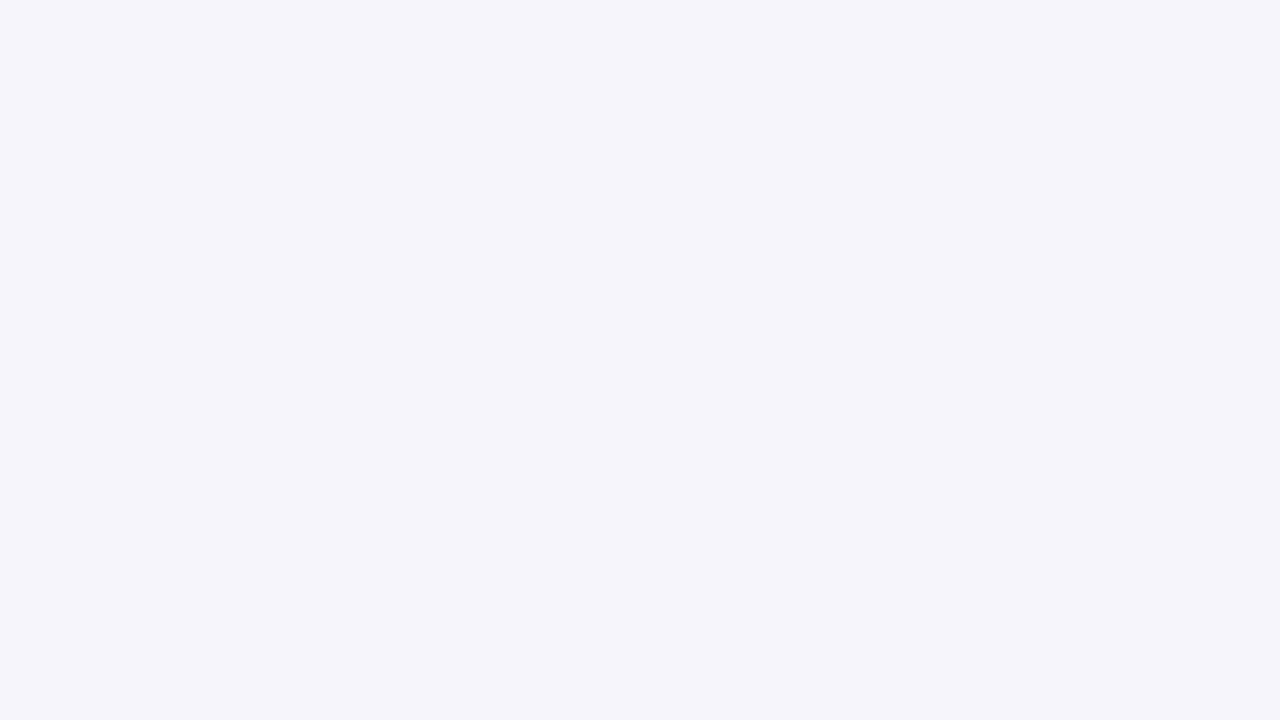

Opened another new tab
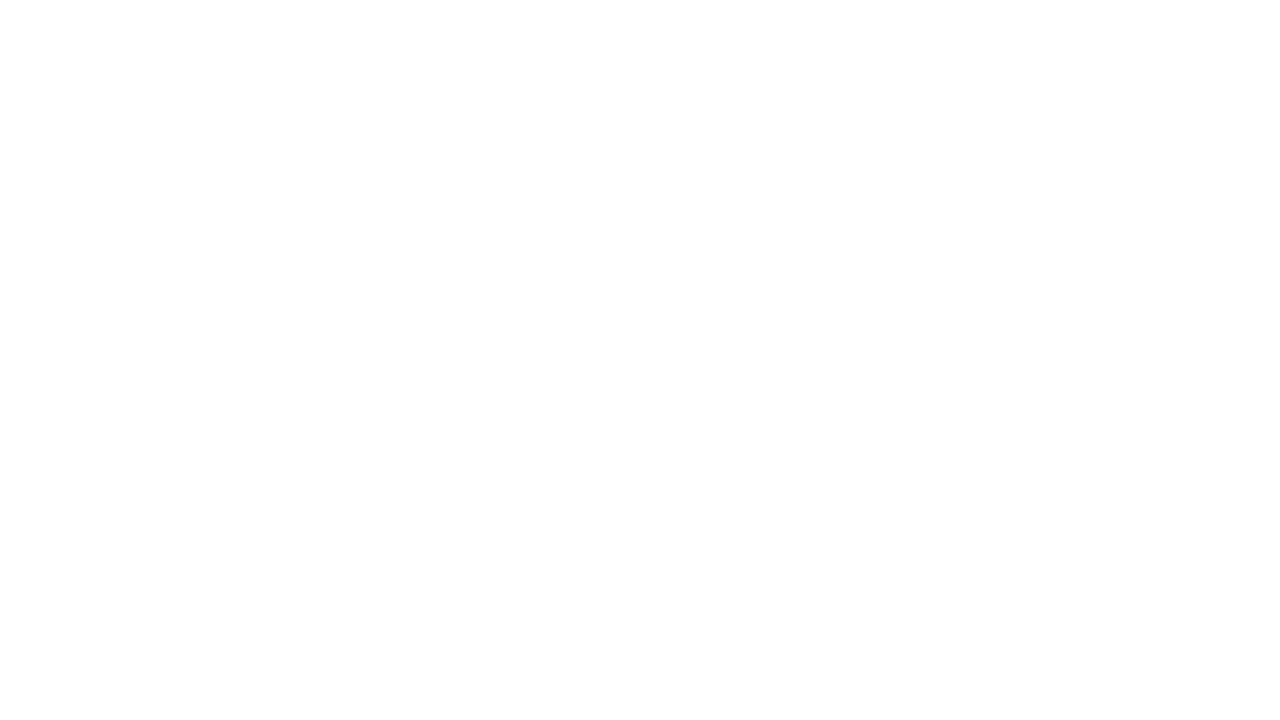

Navigated to OrangeHRM demo site in second new tab
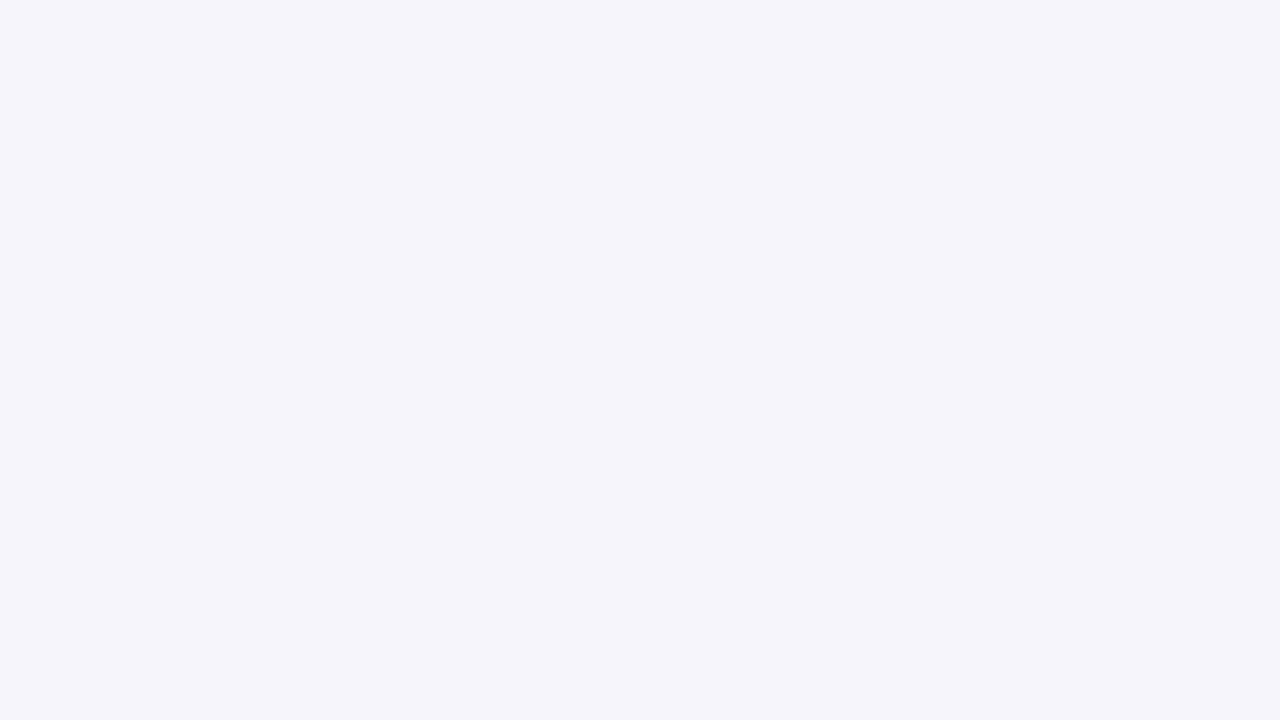

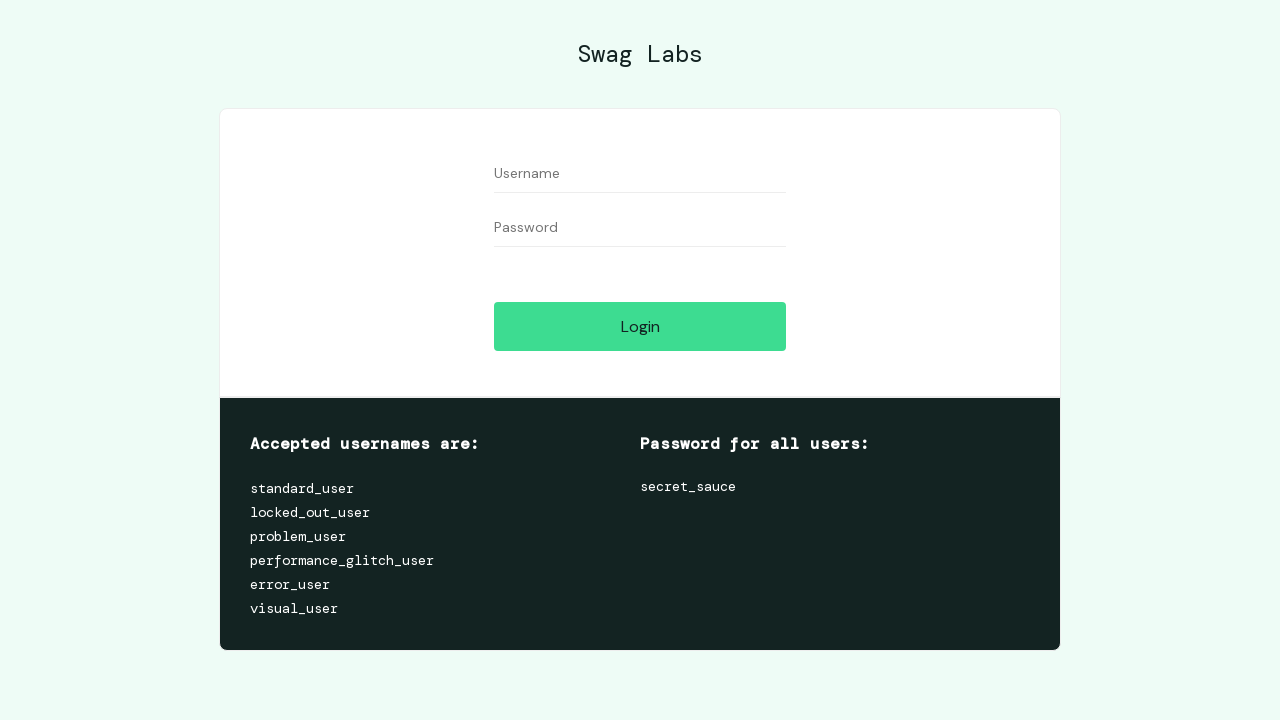